Navigates to Rahul Shetty Academy website and verifies the page loads by checking title and URL

Starting URL: https://rahulshettyacademy.com/

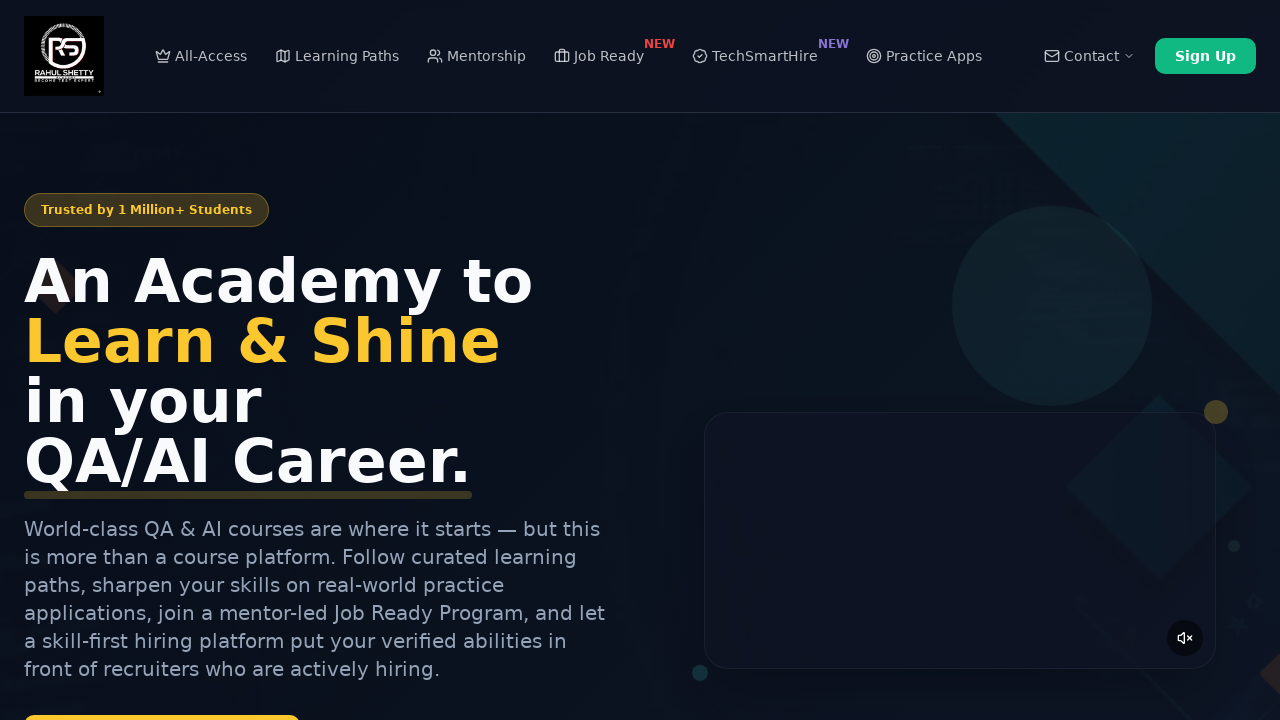

Verified page title is not empty
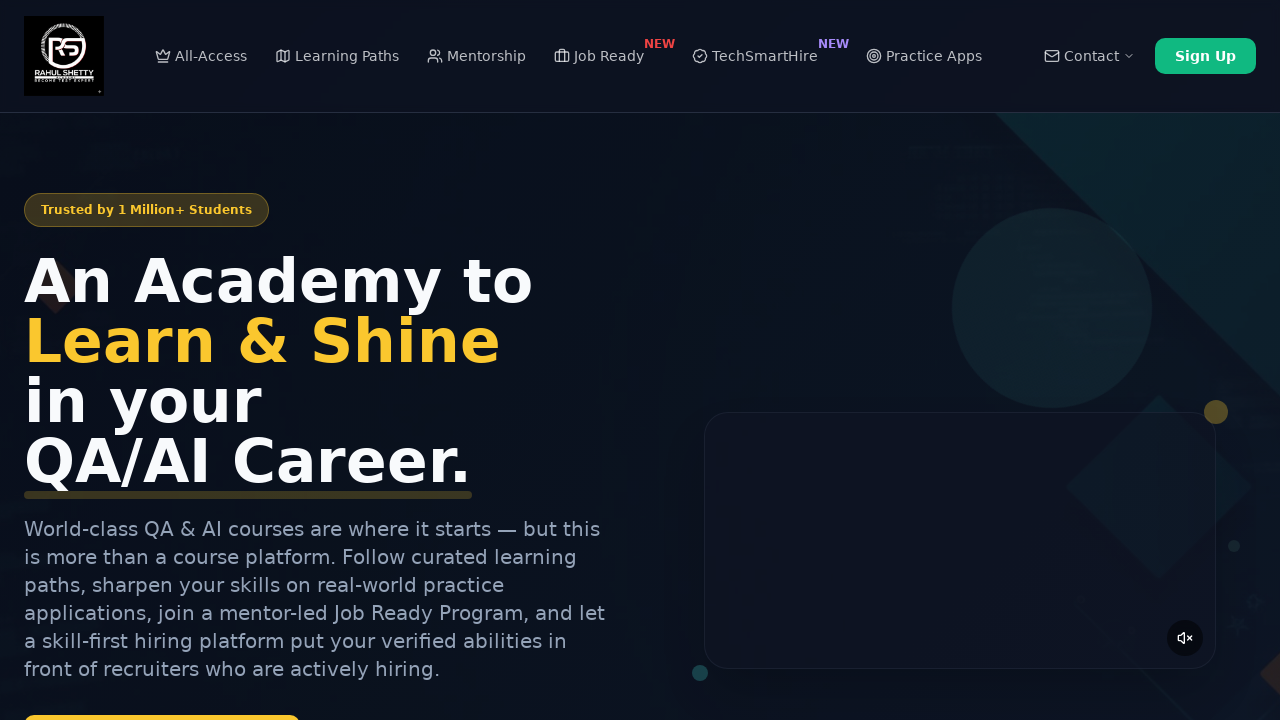

Verified URL contains rahulshettyacademy.com
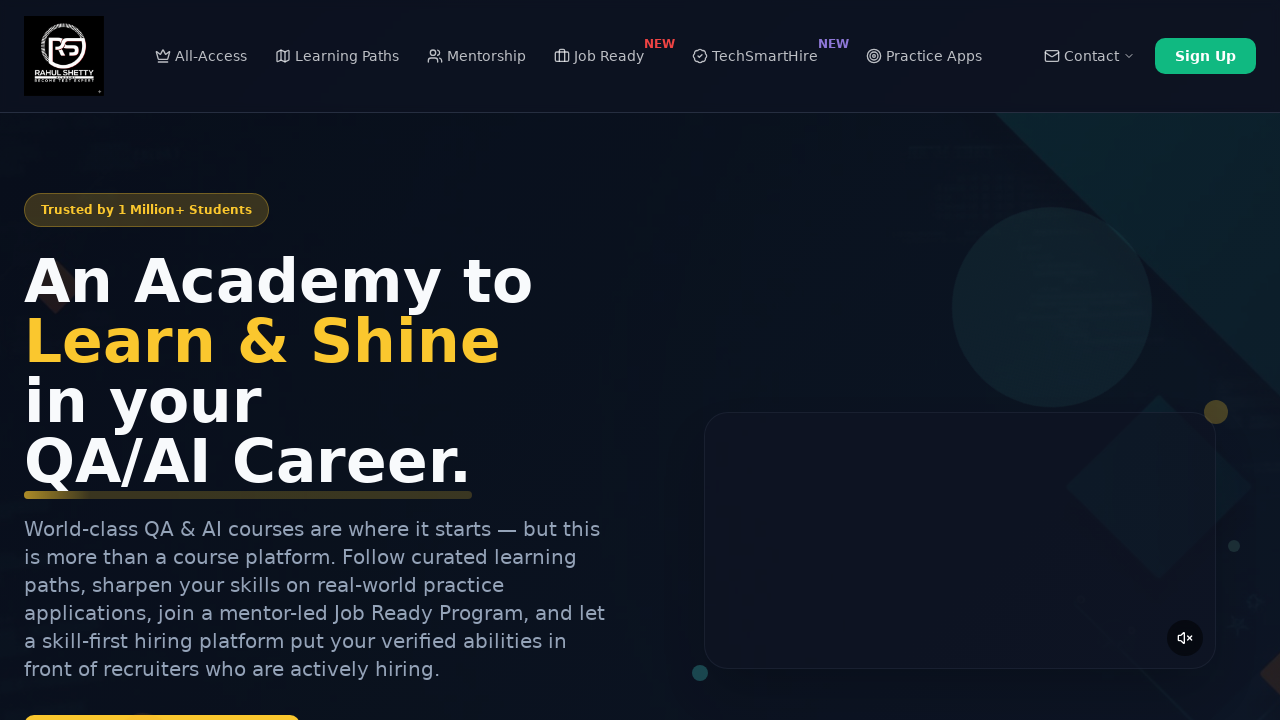

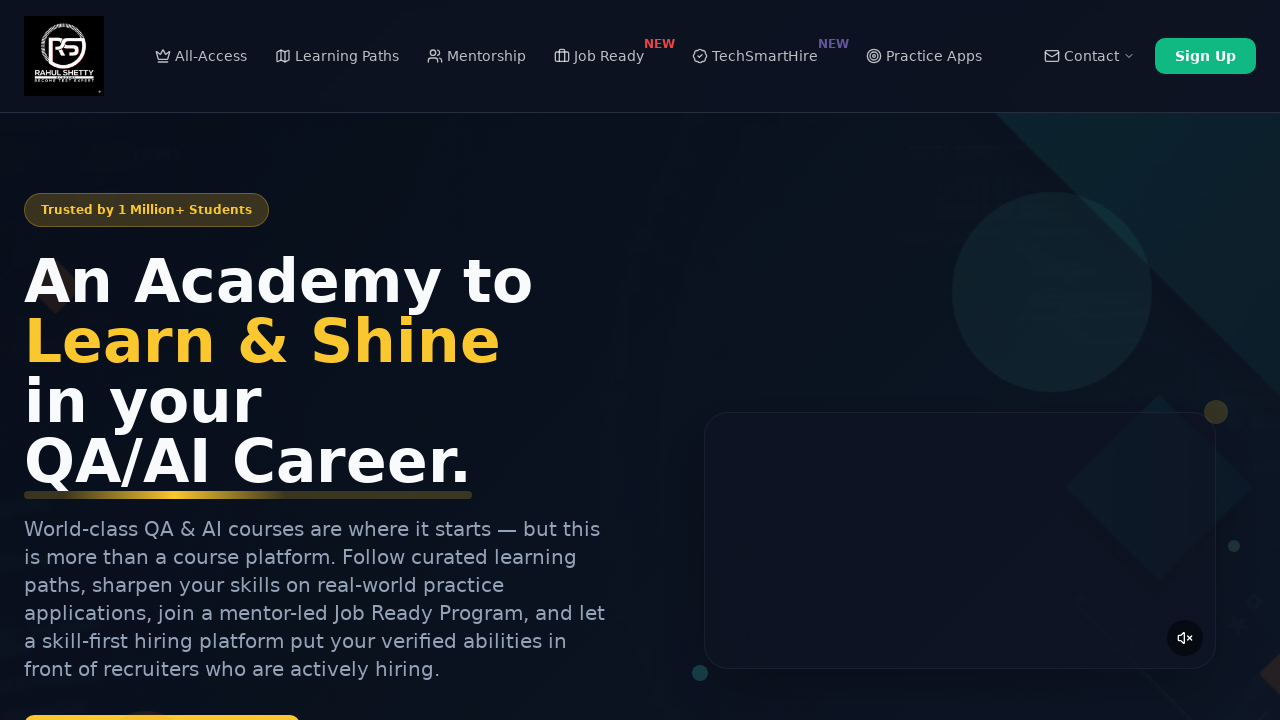